Tests checkbox functionality by verifying initial states, then checking and unchecking the checkboxes and verifying the new states

Starting URL: https://the-internet.herokuapp.com/checkboxes

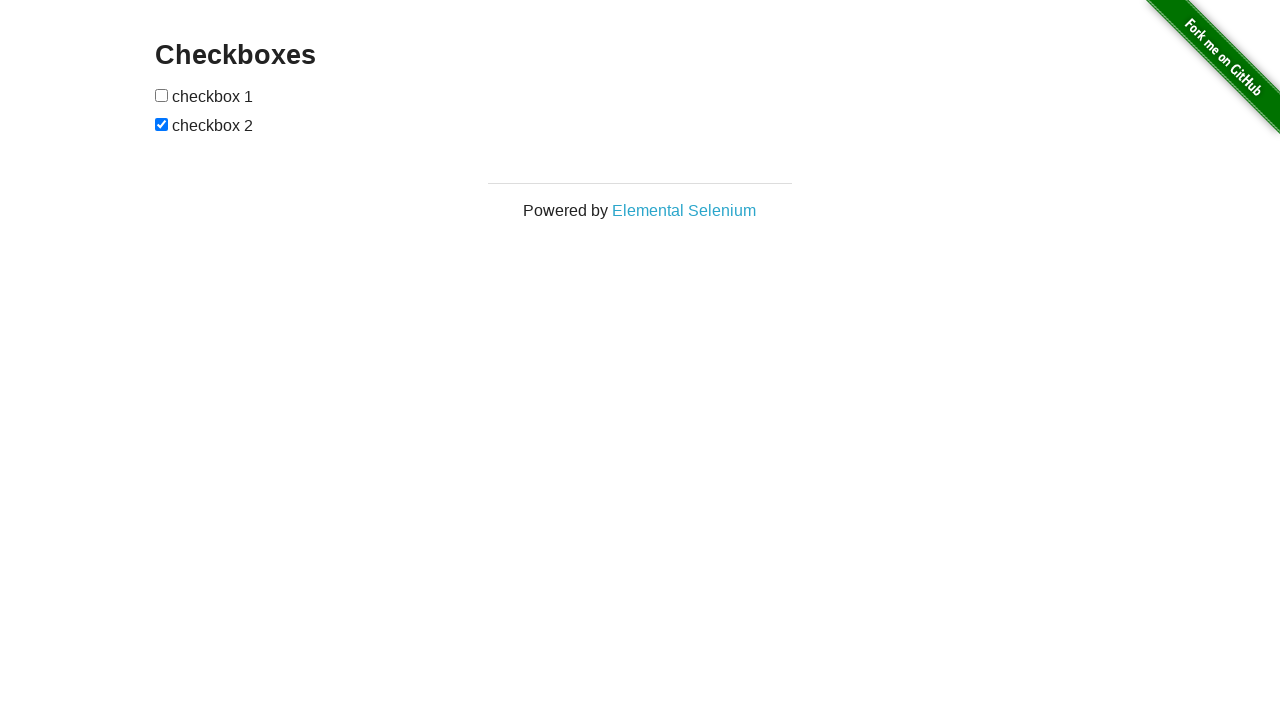

Located first checkbox element
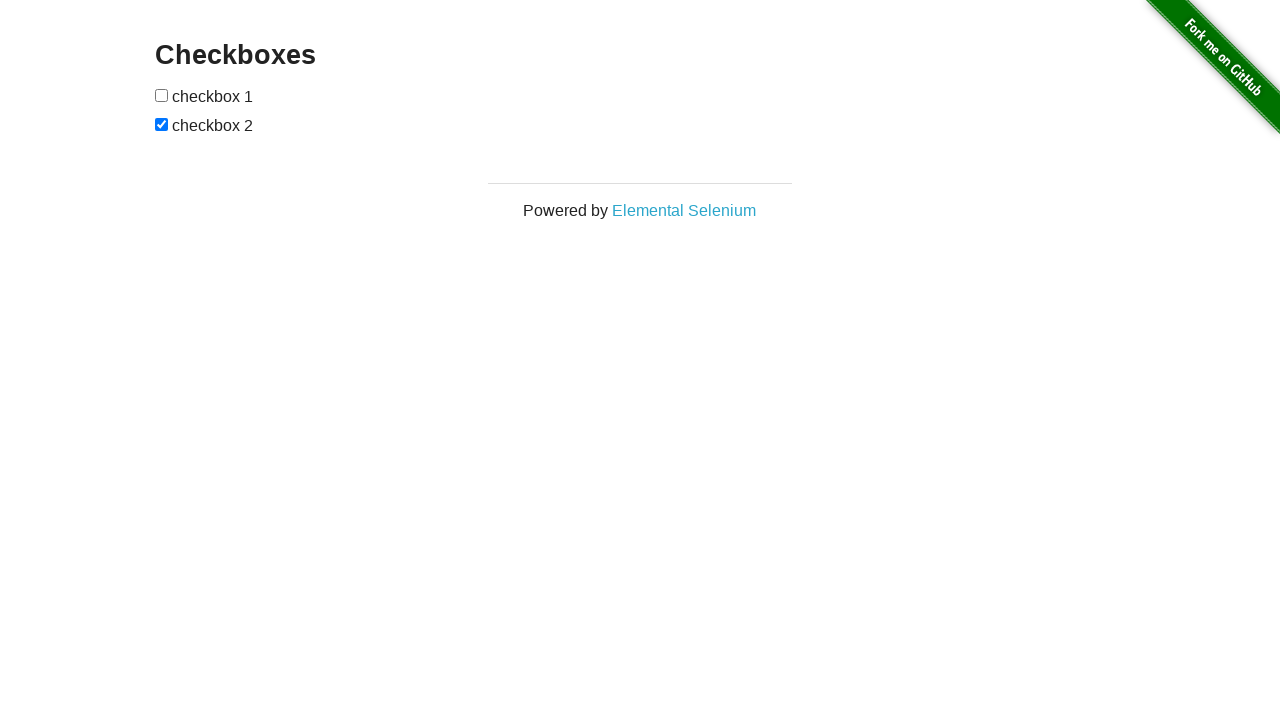

Located second checkbox element
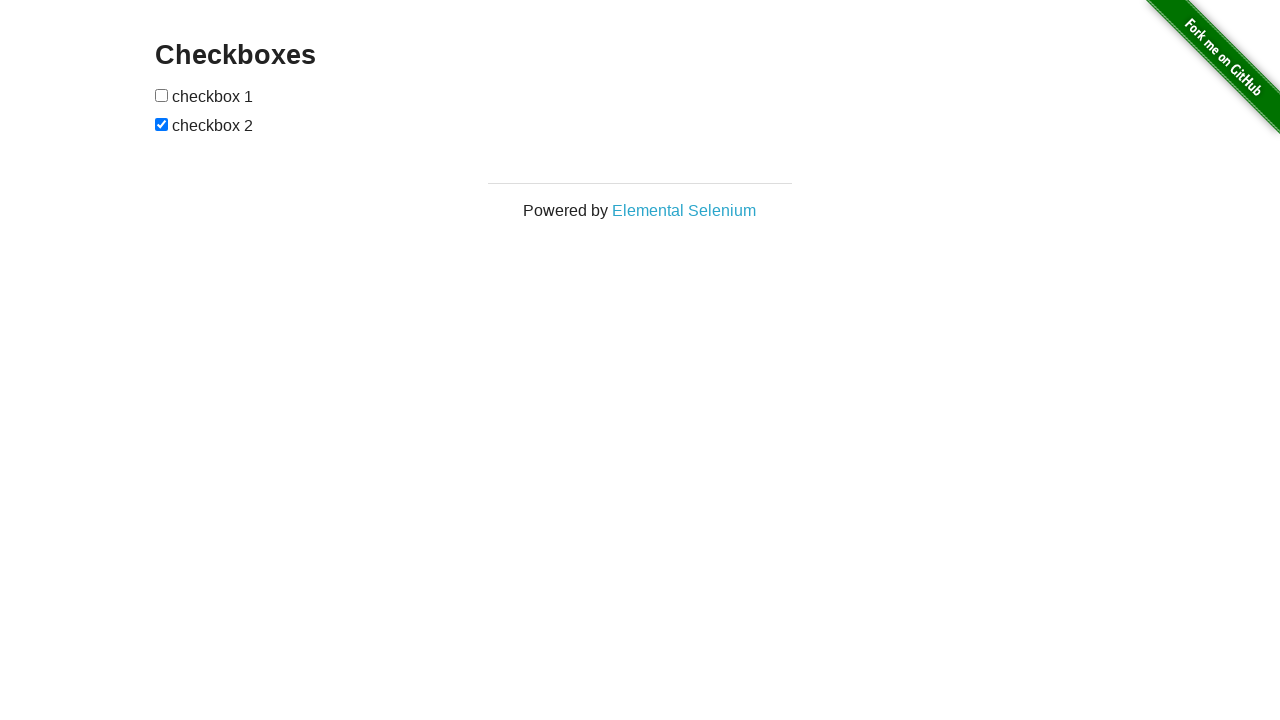

Verified first checkbox is unchecked initially
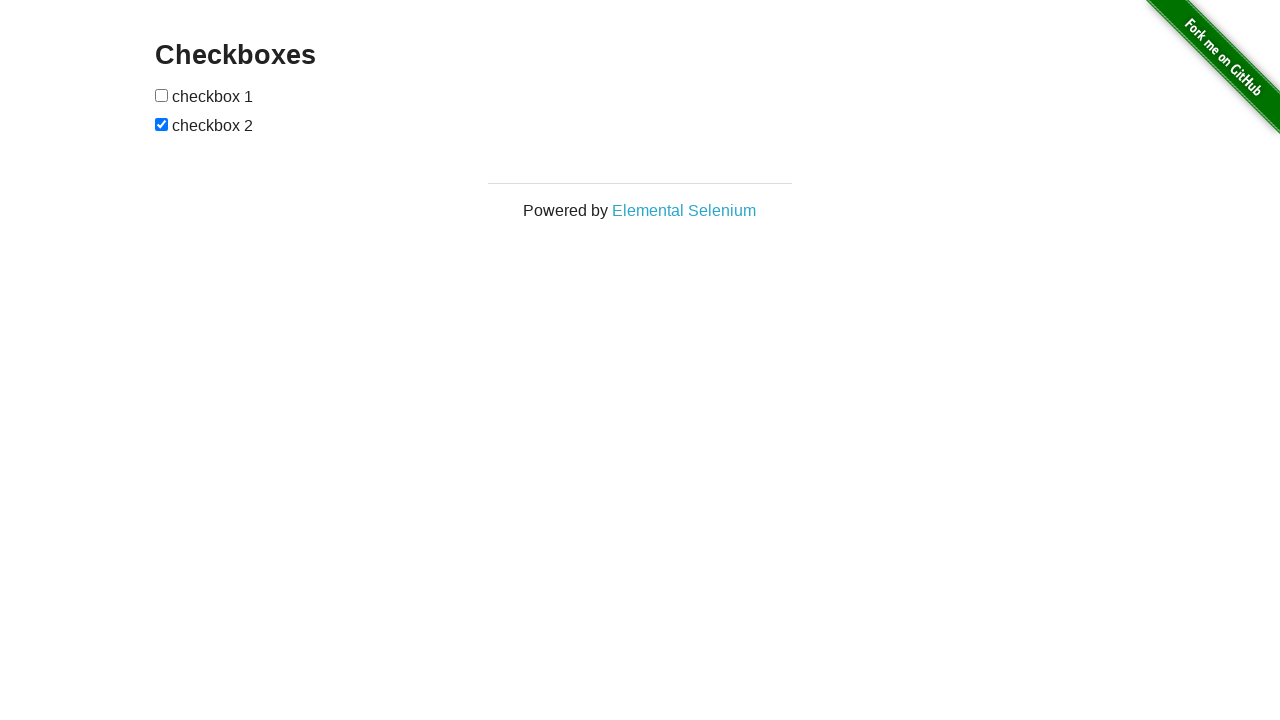

Verified second checkbox is checked initially
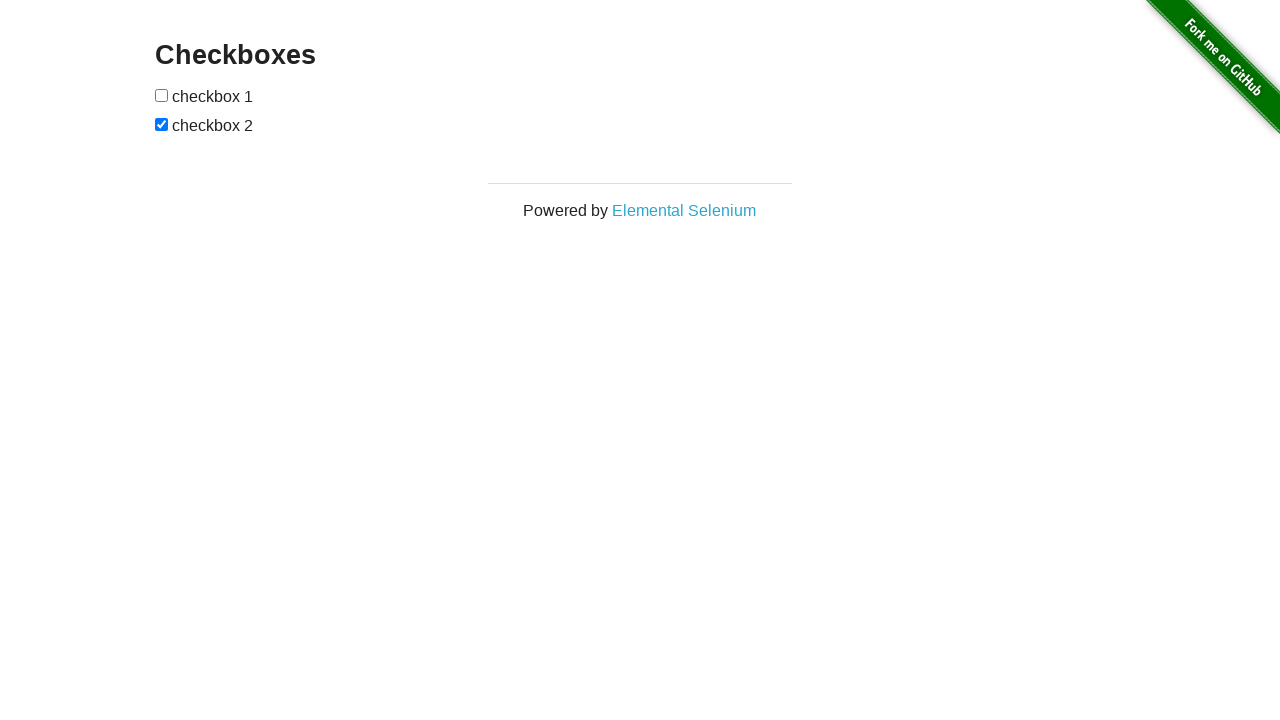

Checked the first checkbox at (162, 95) on input[type='checkbox'] >> nth=0
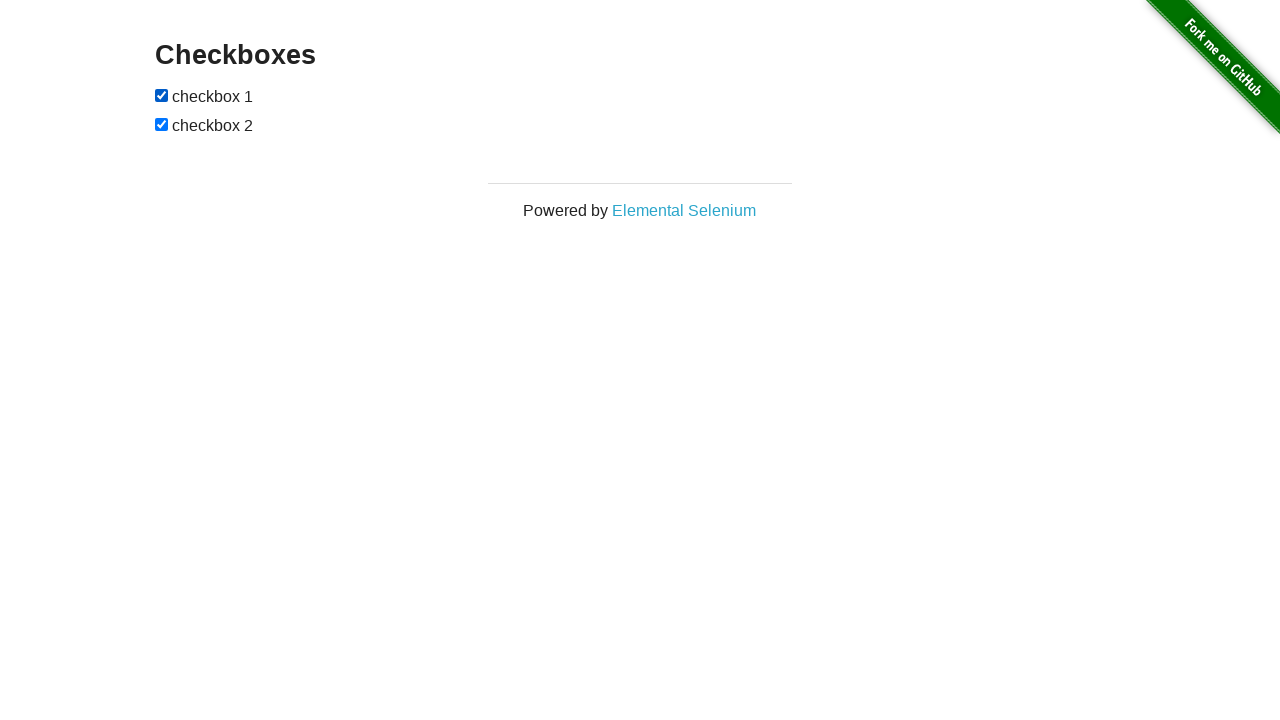

Unchecked the second checkbox at (162, 124) on input[type='checkbox'] >> nth=1
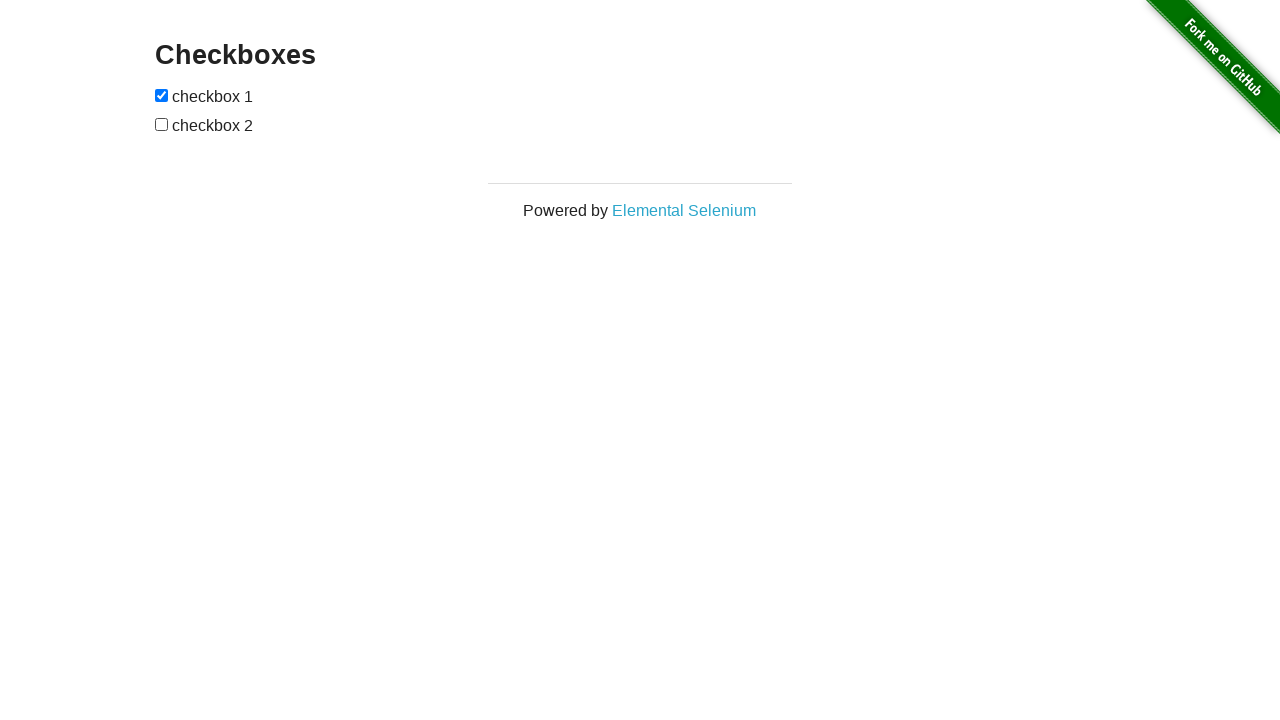

Verified first checkbox is now checked
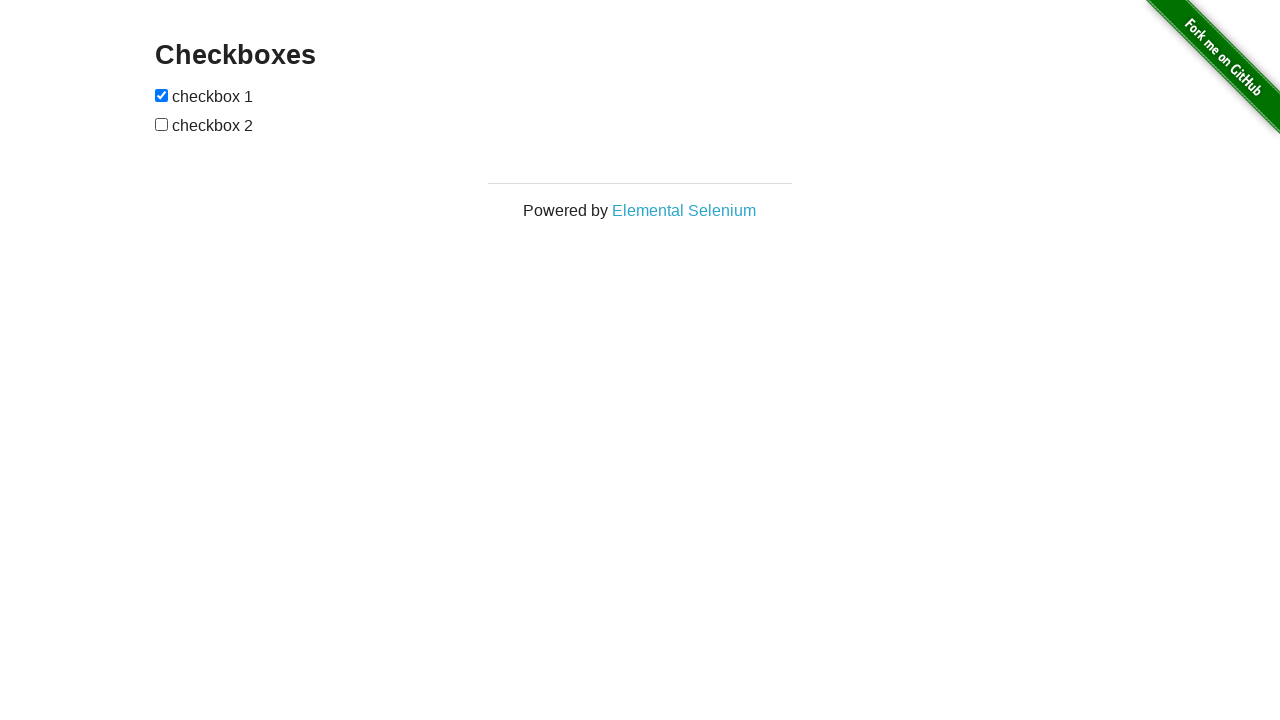

Verified second checkbox is now unchecked
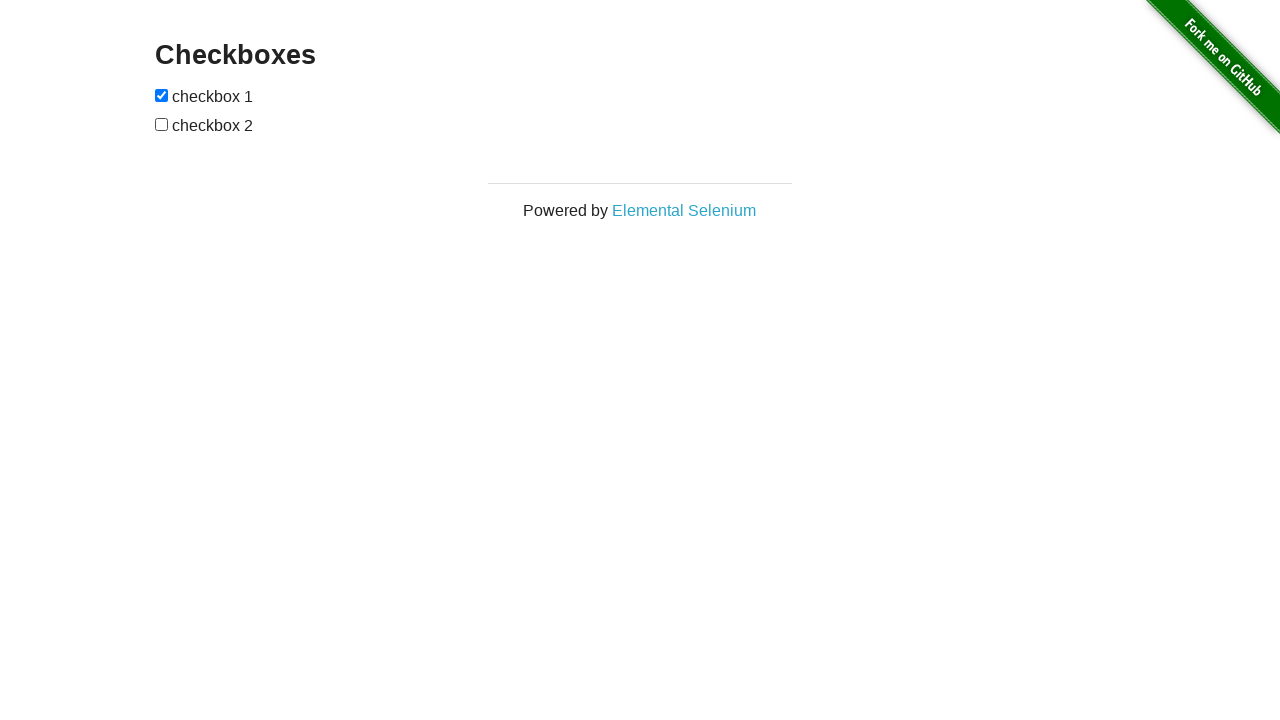

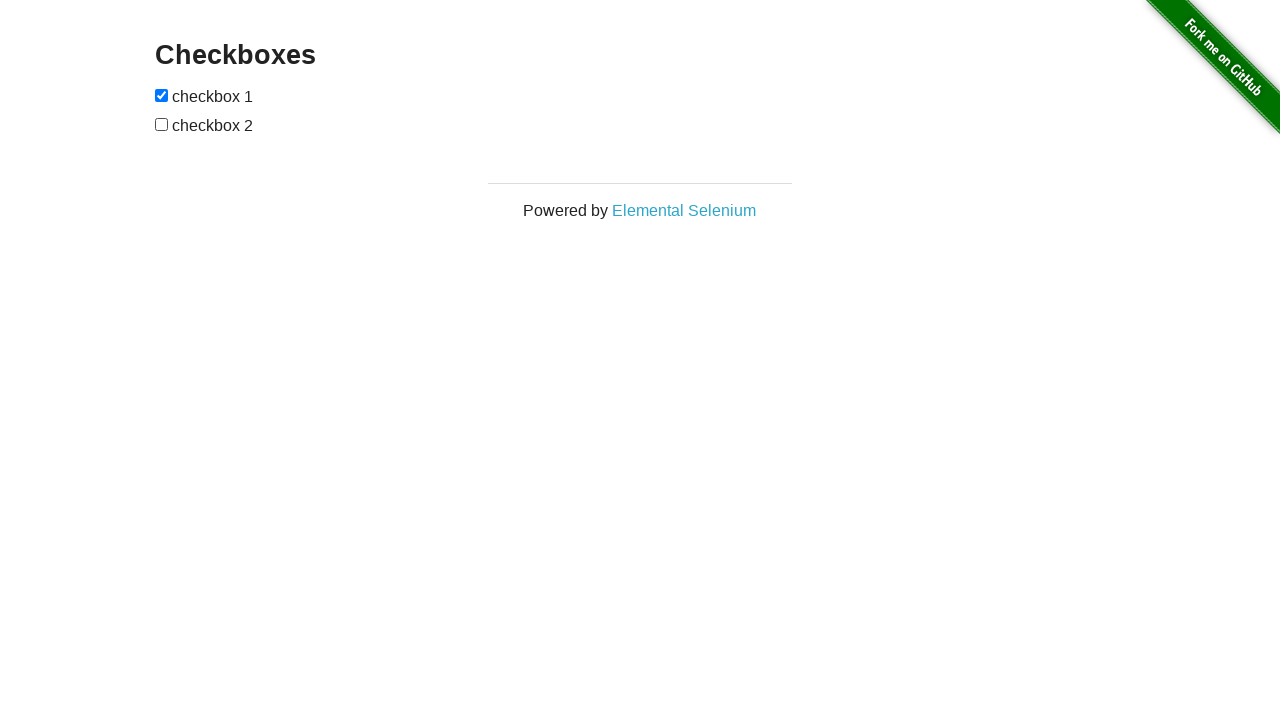